Tests drag and drop functionality by dragging an element from one location to another on the Selenium demo page

Starting URL: https://selenium.dev/selenium/web/mouse_interaction.html

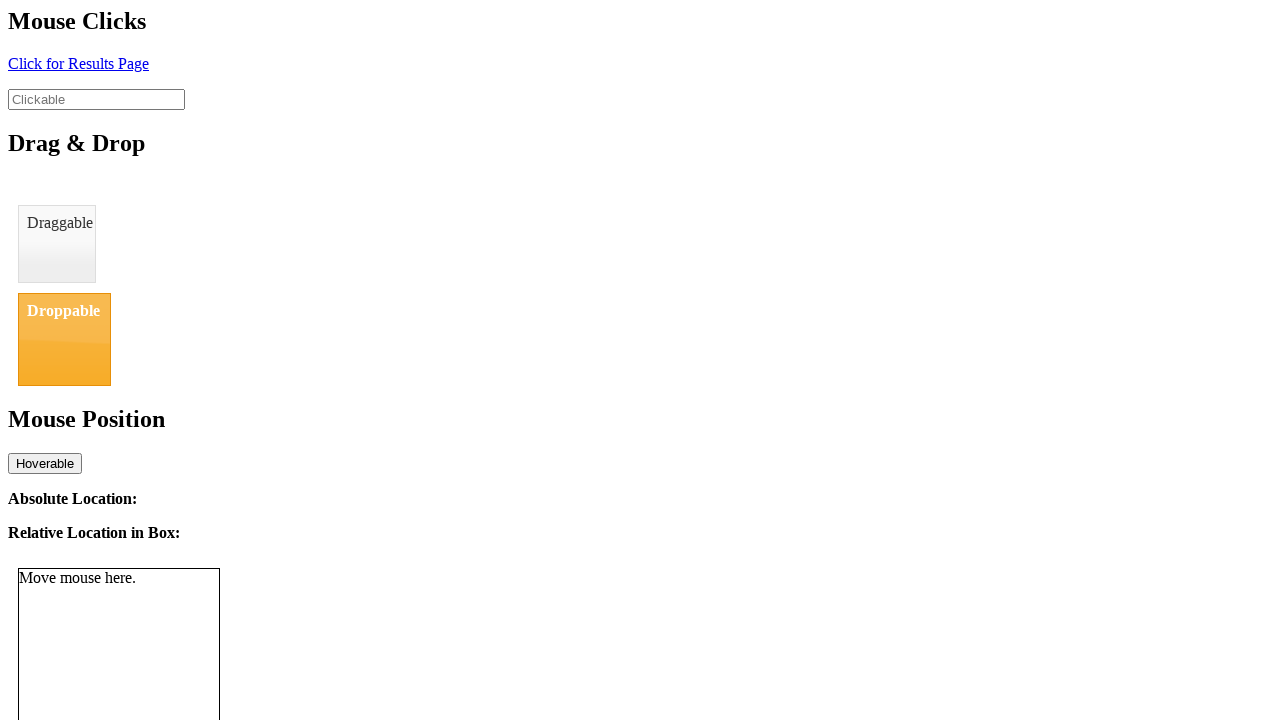

Navigated to Selenium mouse interaction demo page
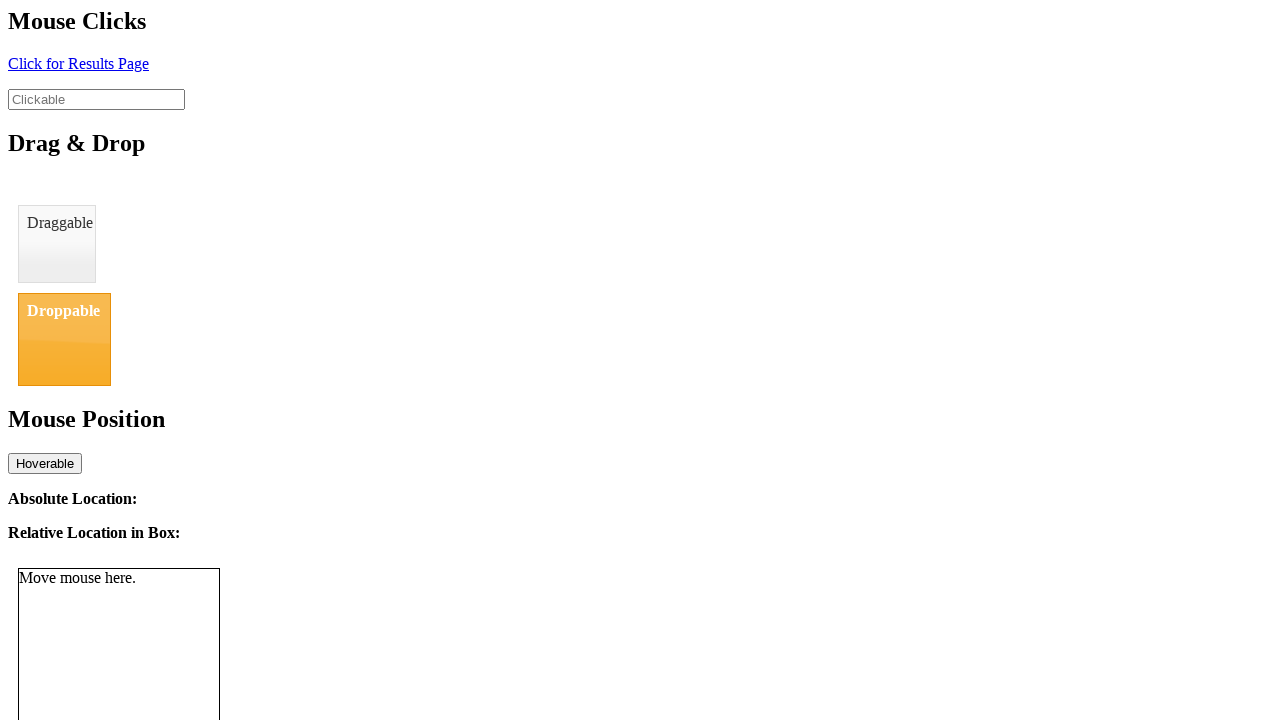

Located draggable element
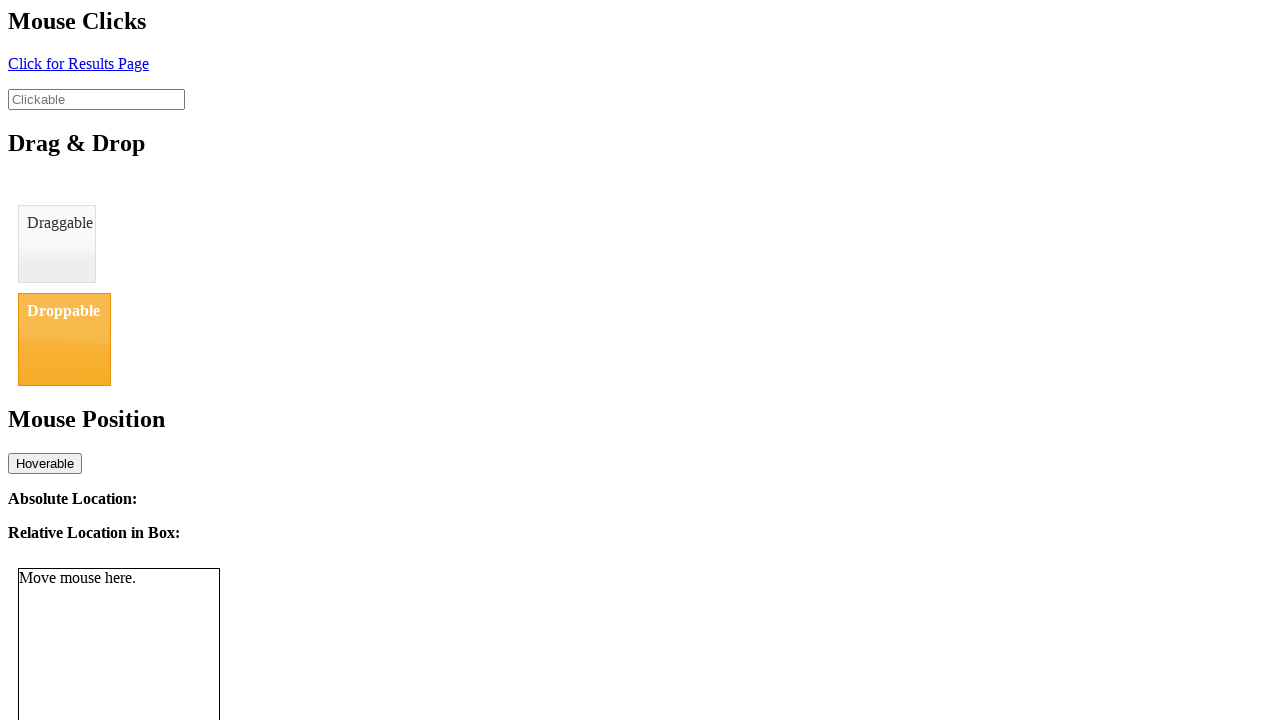

Located droppable element
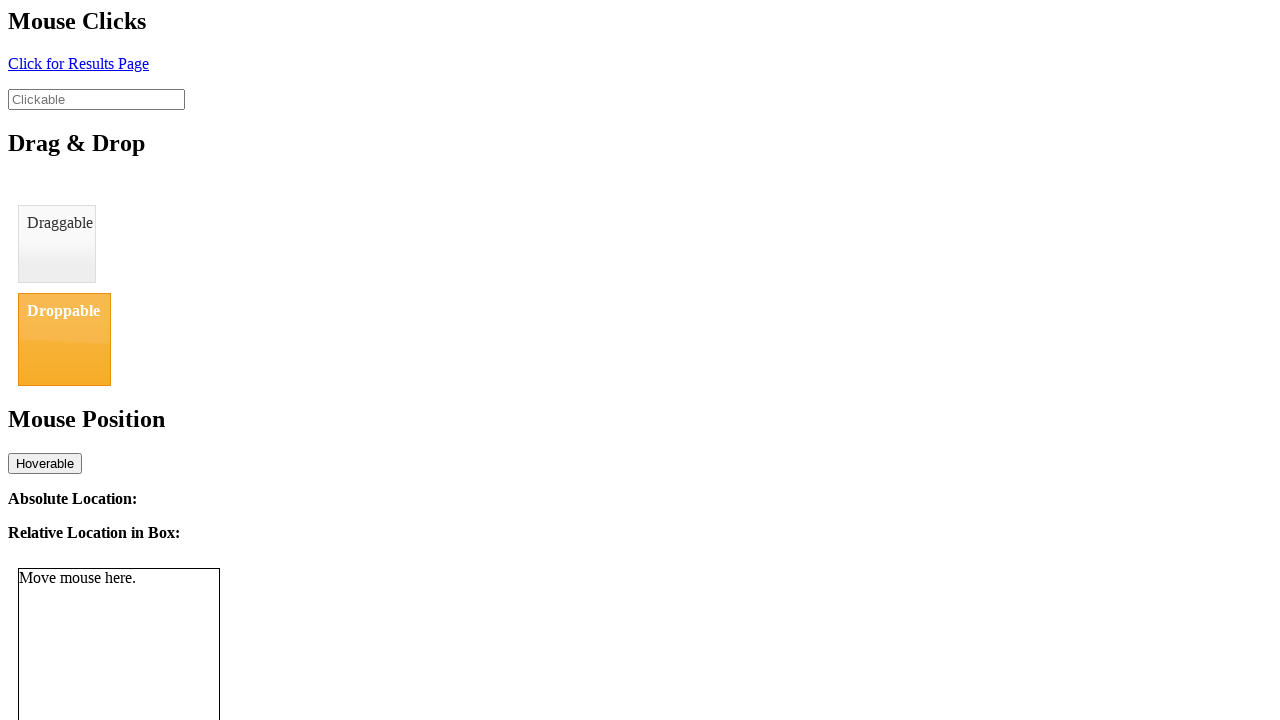

Dragged element from draggable to droppable location at (64, 339)
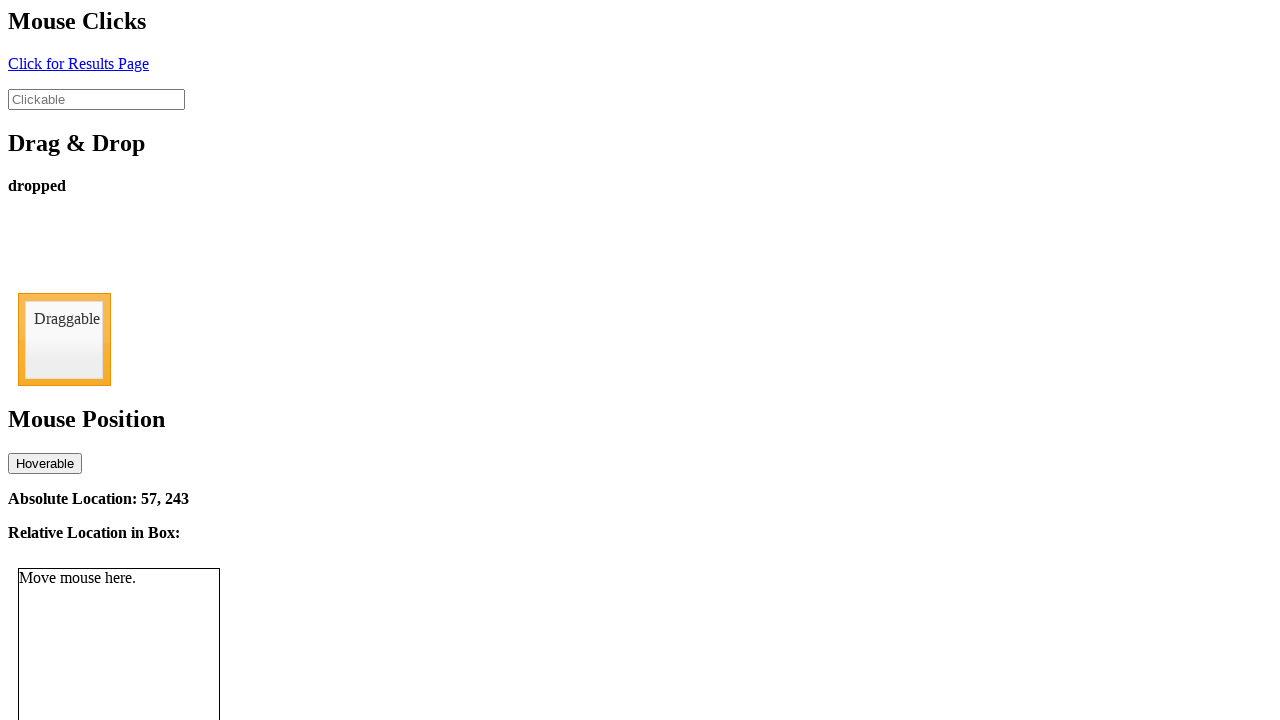

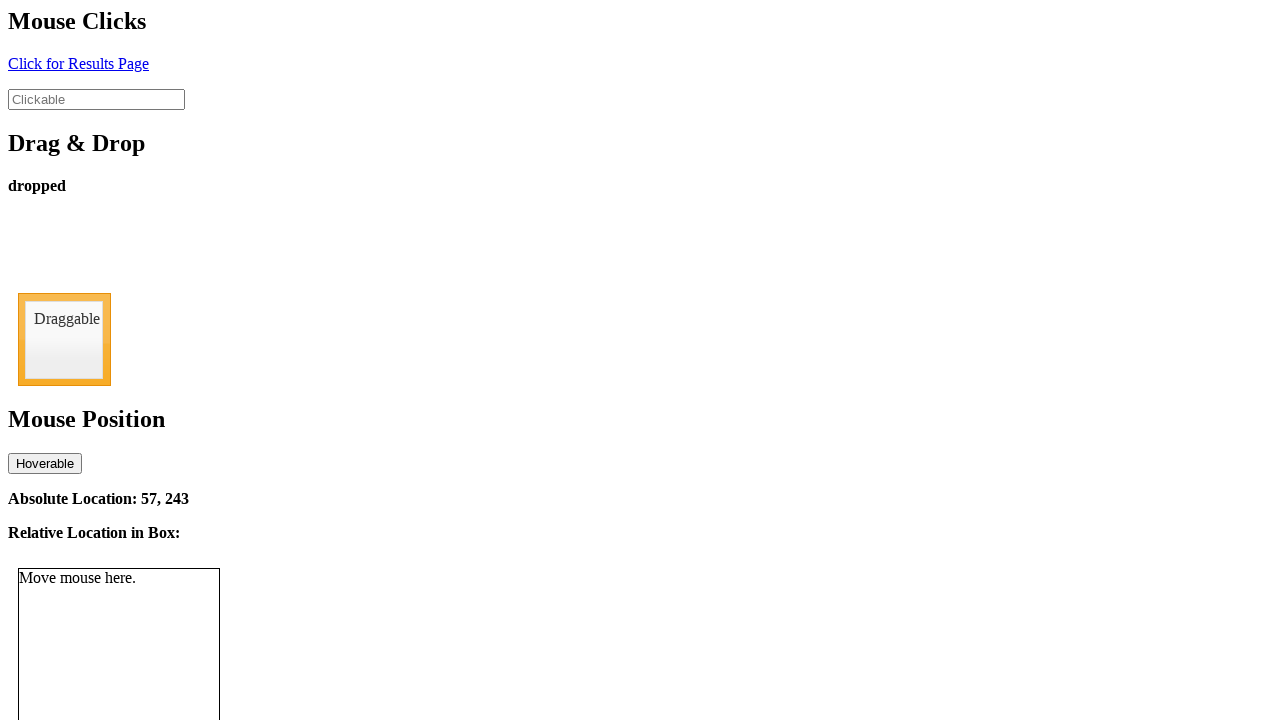